Tests the "New Tab" button functionality by clicking it, switching to the newly opened tab, reading the heading text, and closing the new tab before switching back to the parent tab.

Starting URL: https://demoqa.com/browser-windows

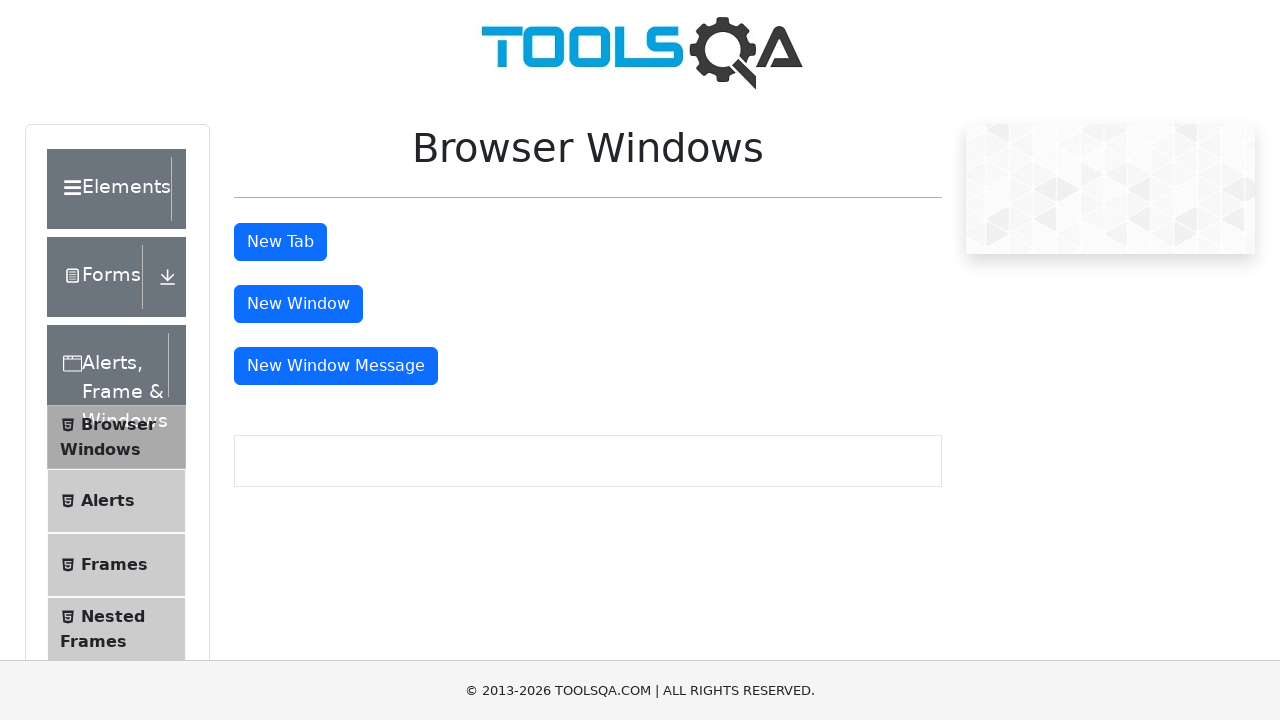

Clicked 'New Tab' button to open a new tab at (280, 242) on #tabButton
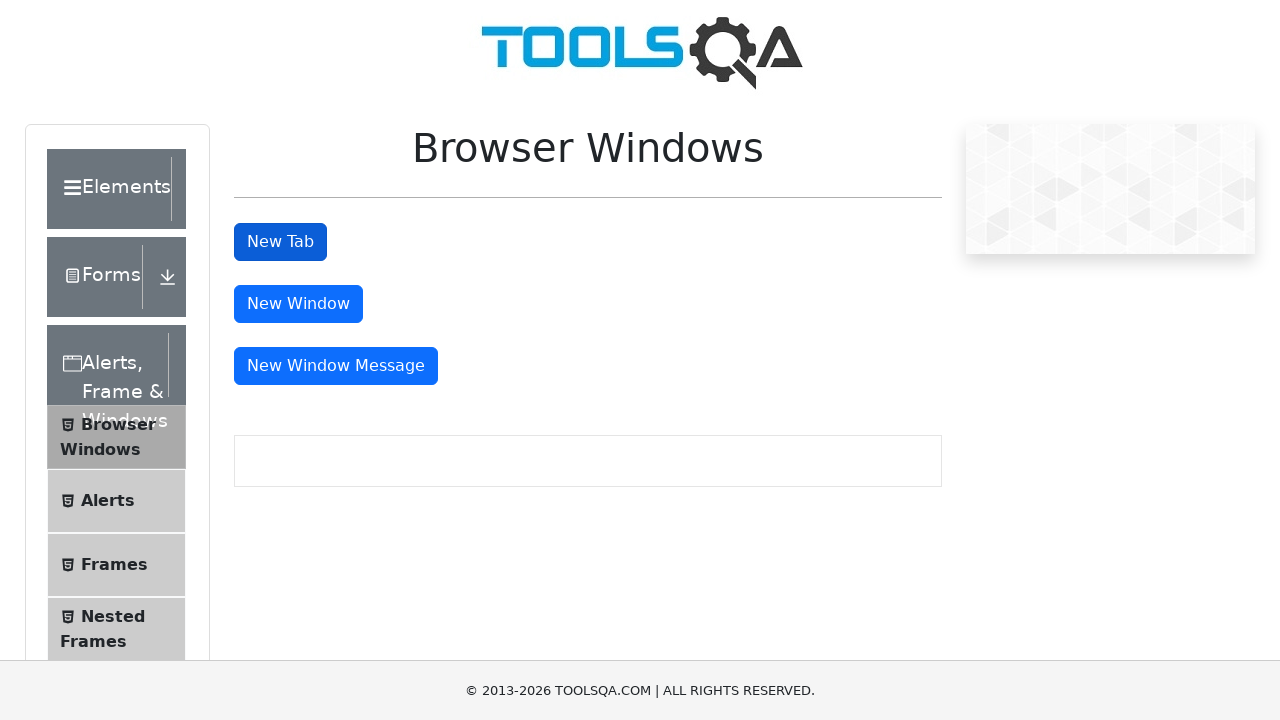

New tab opened and page object retrieved
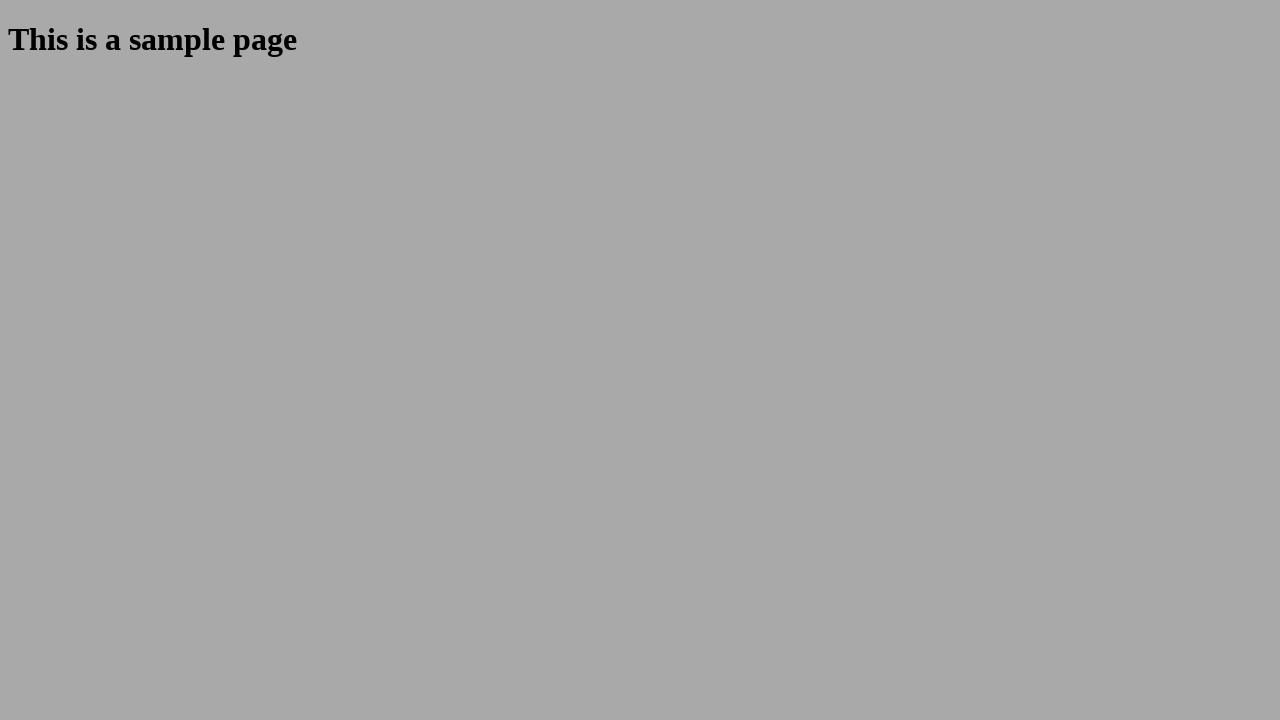

Waited for heading element to load on new tab
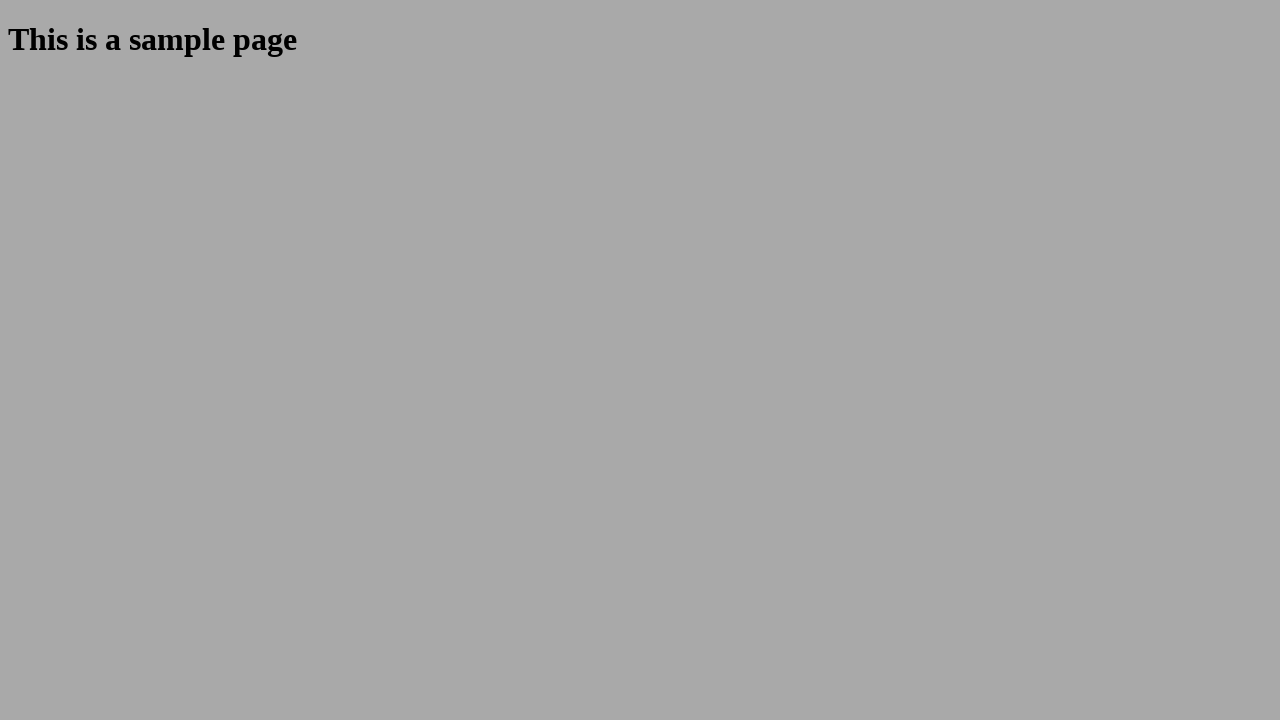

Retrieved heading text from new tab: 'This is a sample page'
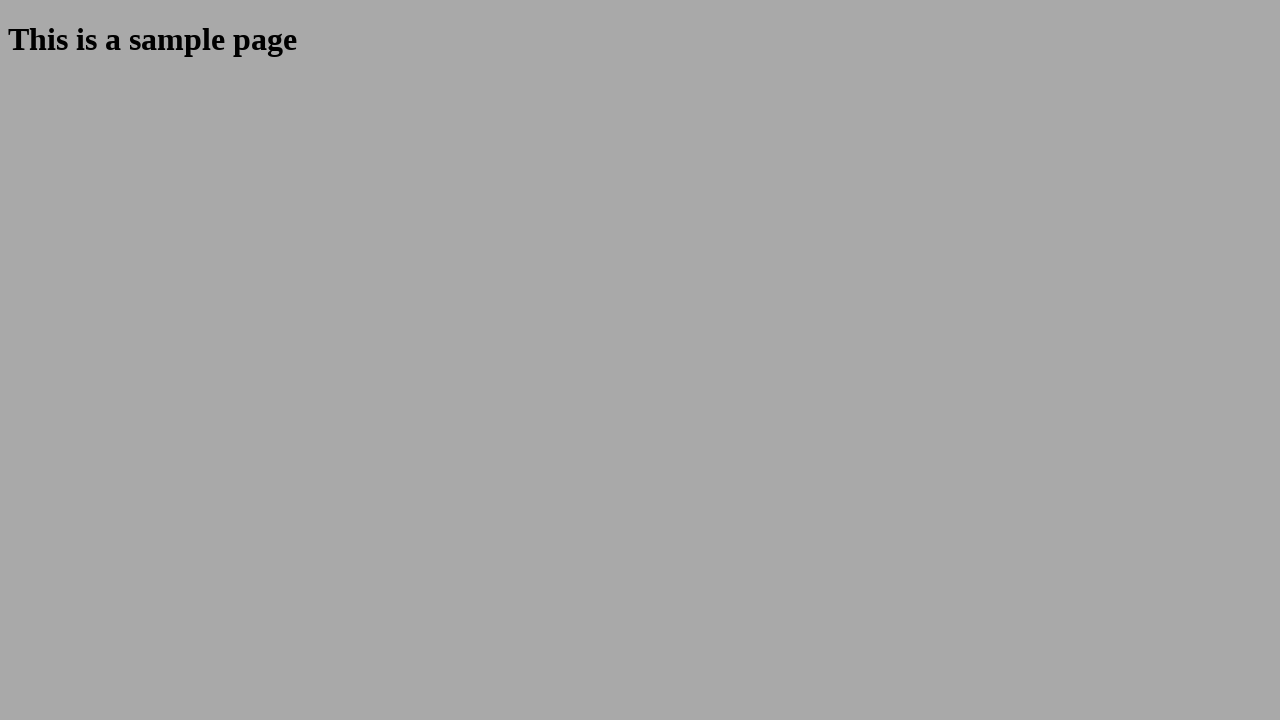

Closed the new tab
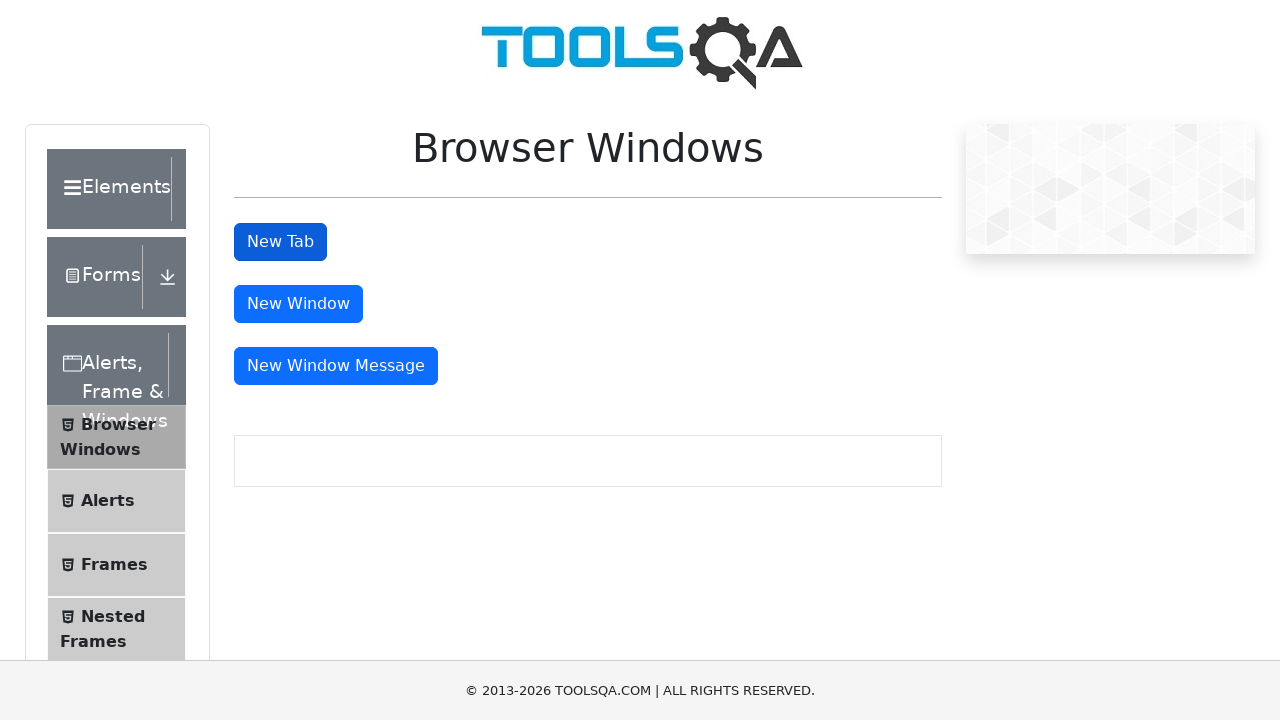

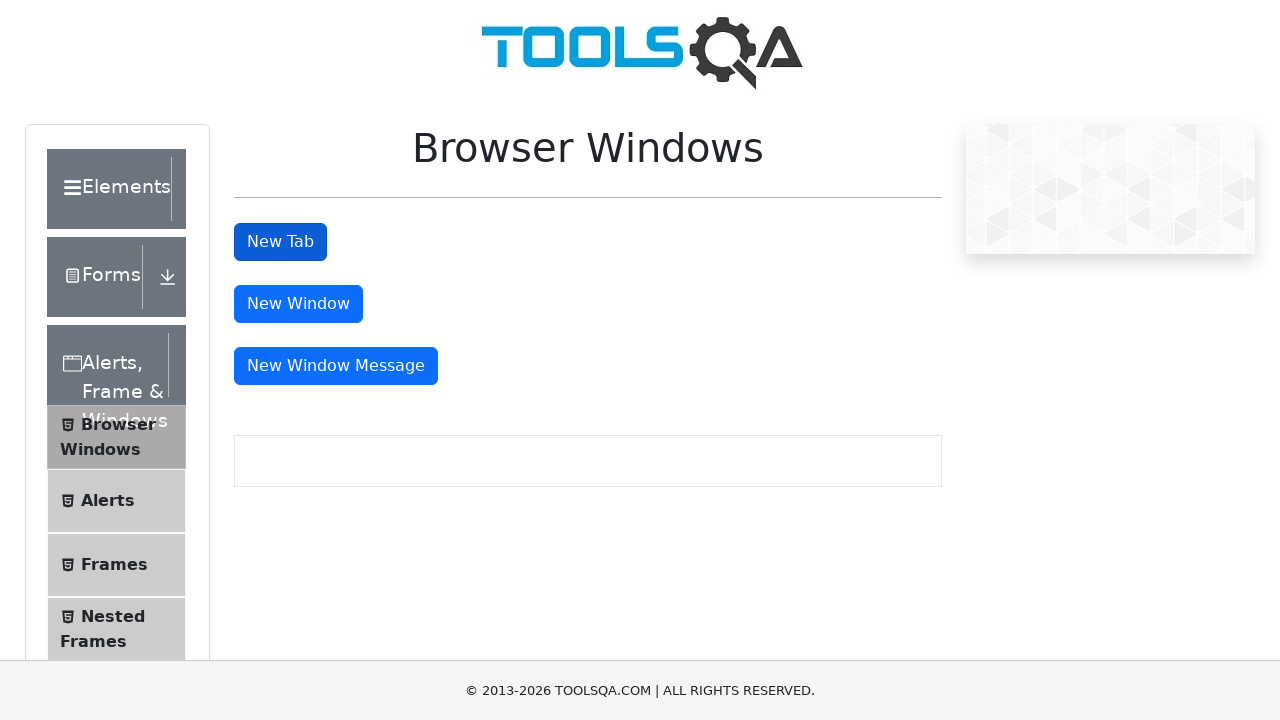